Tests the auto-suggestion feature on PharmEasy by clicking on the search field and selecting one of the suggested options

Starting URL: https://pharmeasy.in/#searchPopoverOpened

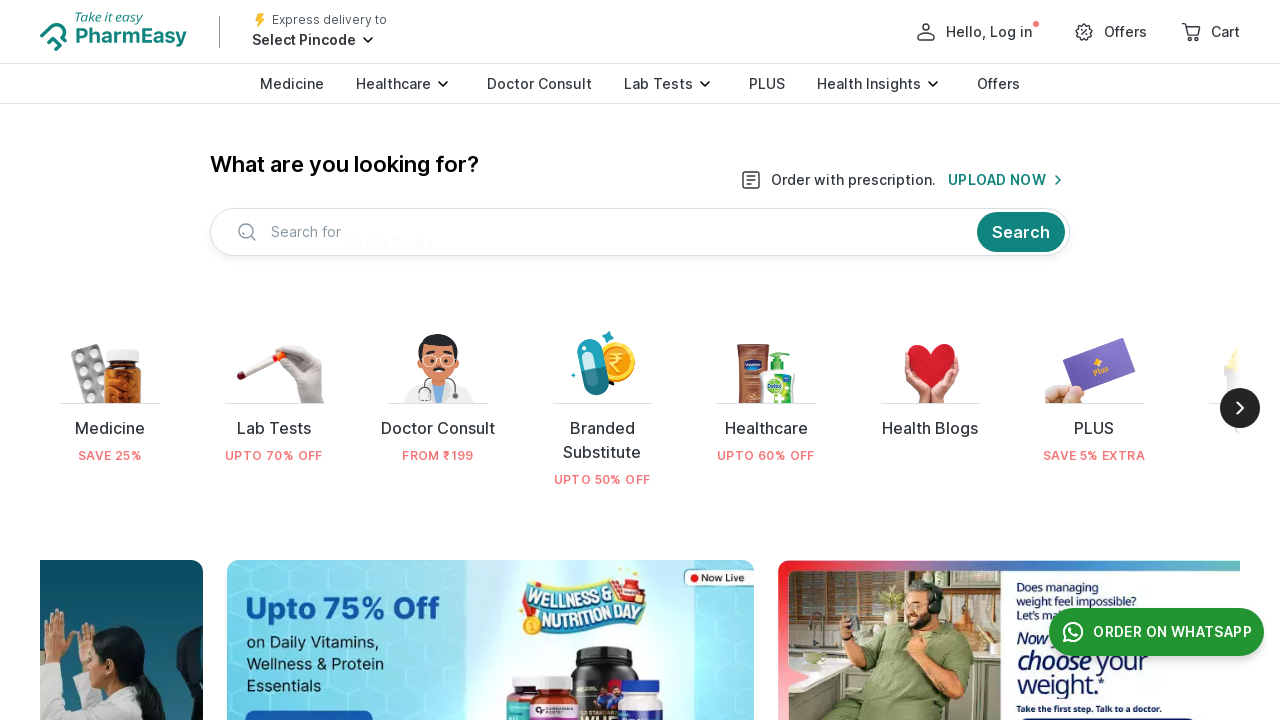

Clicked on the search field to activate it at (306, 232) on (//span[@class='c-kkmdlQ c-kkmdlQ-gatHuX-structure-captionRegular c-kkmdlQ-dYJjt
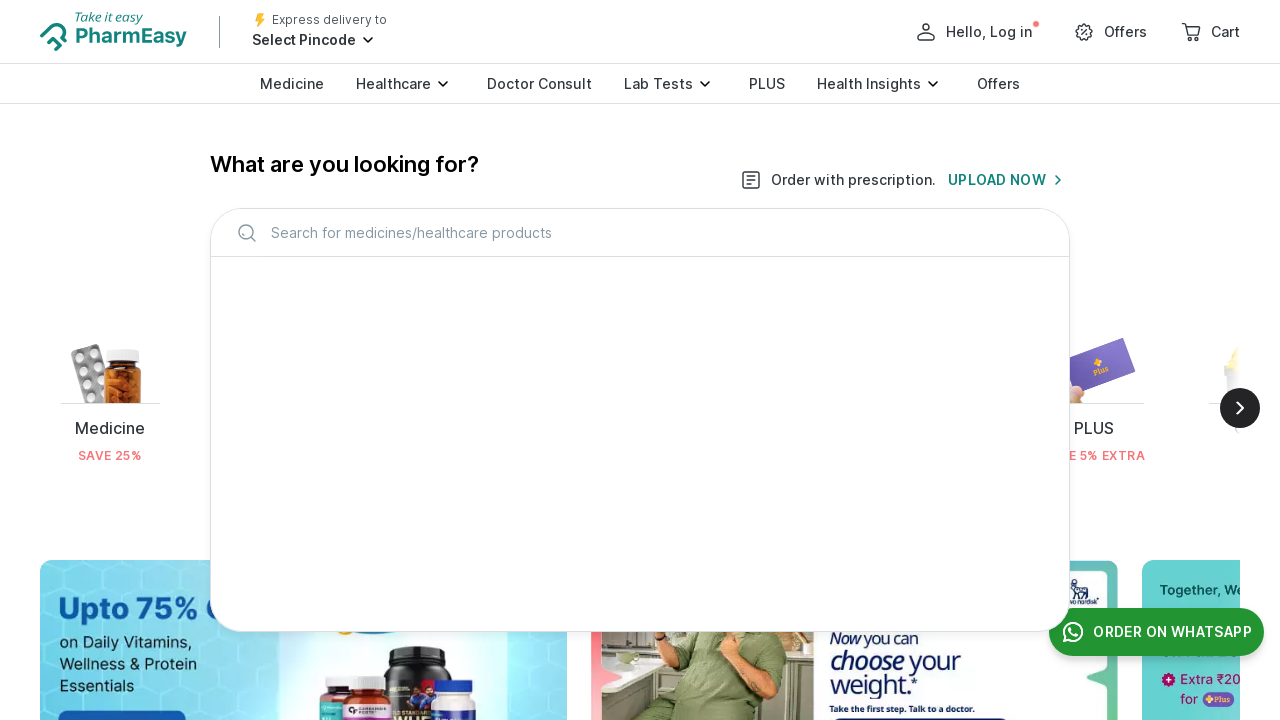

Search suggestions loaded and became visible
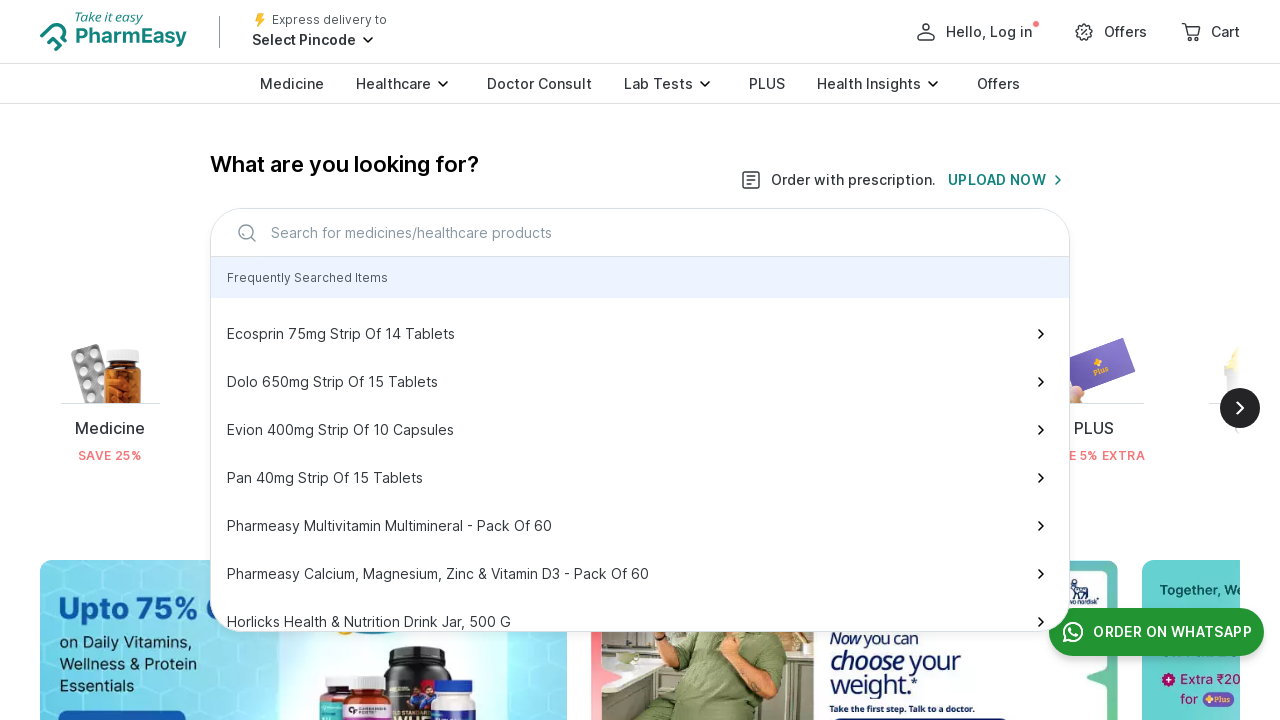

Retrieved 10 search suggestion options
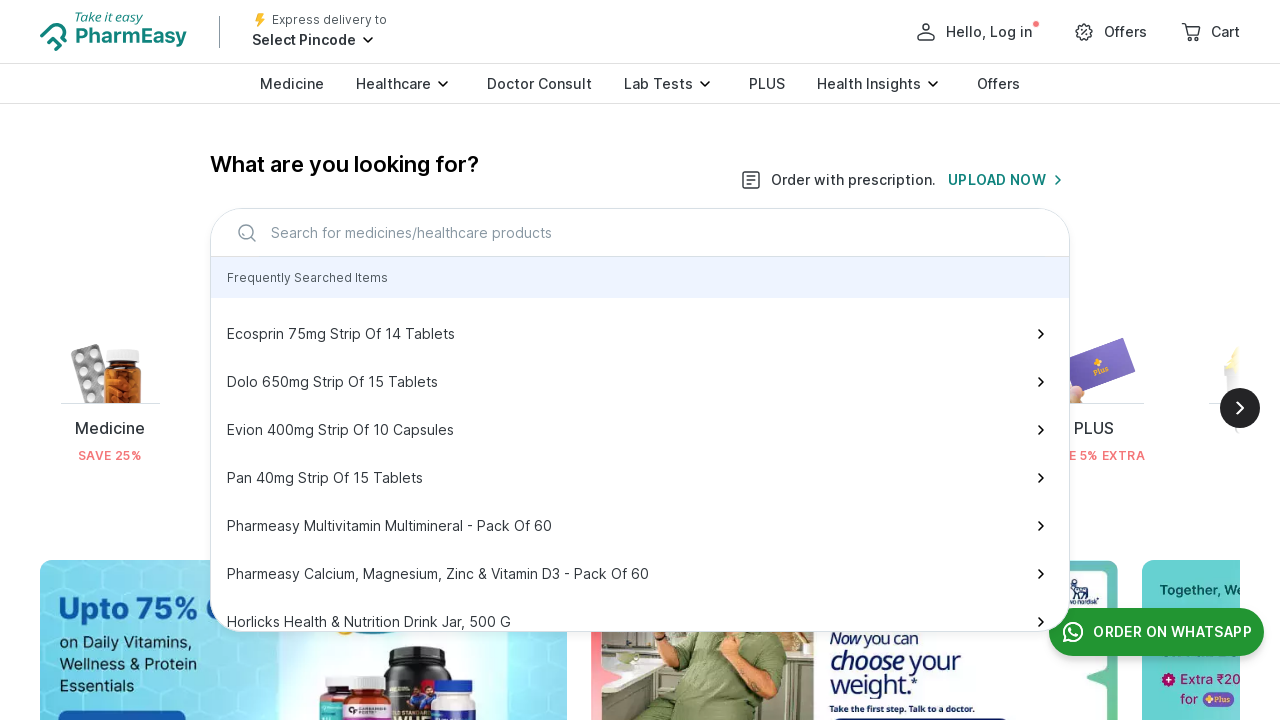

Clicked on the 6th search suggestion option at (640, 586) on xpath=//div[@class='c-PJLV c-bXbWpx c-bXbWpx-bZJlhX-direction-column c-bXbWpx-if
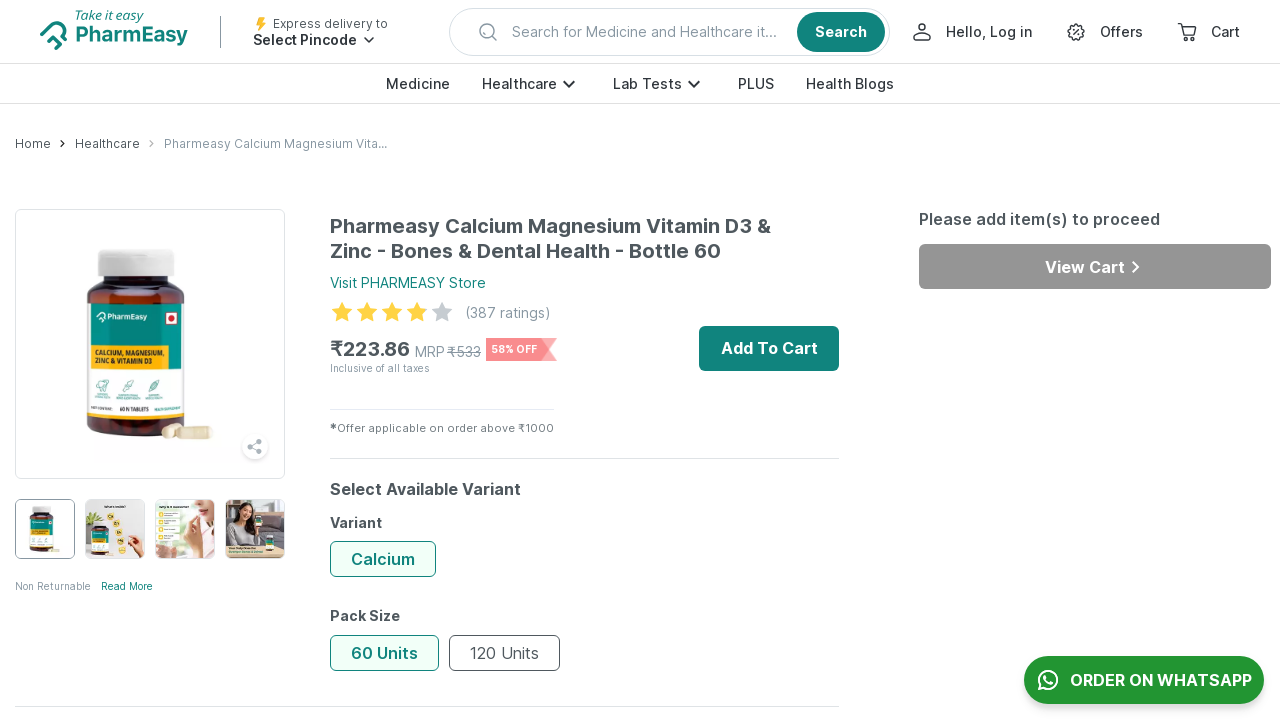

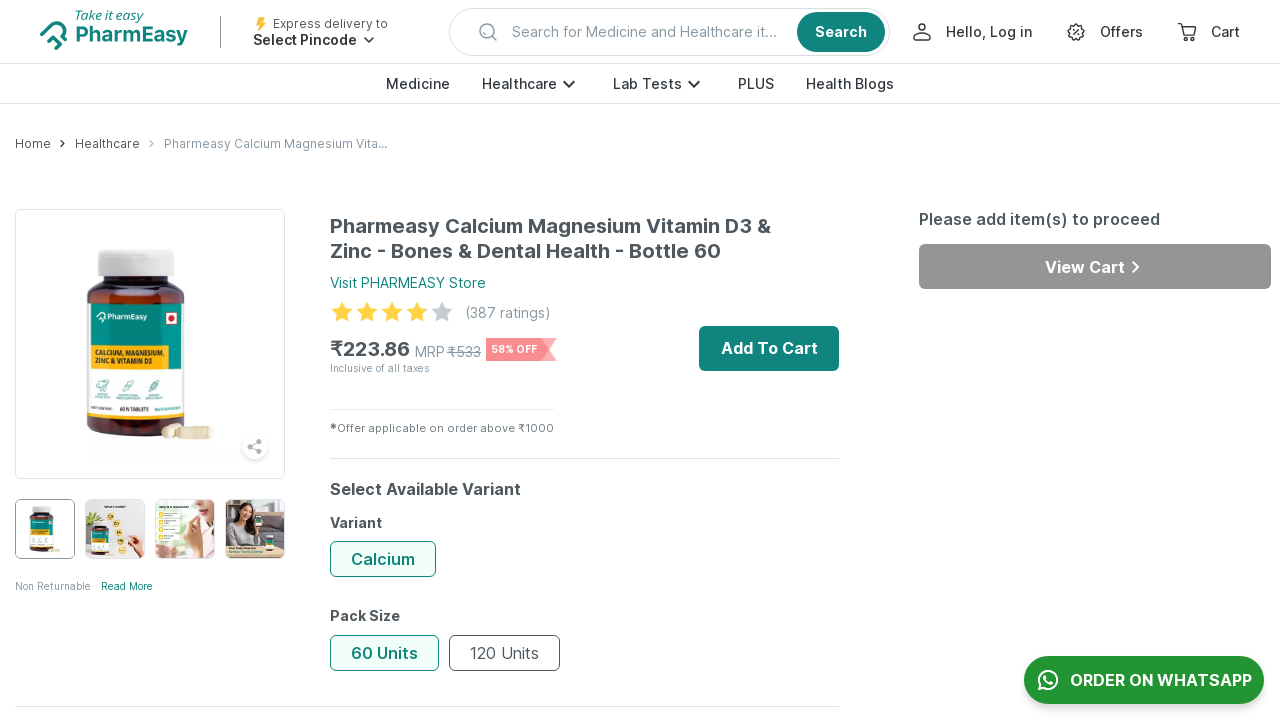